Tests that clicking Clear completed removes completed items from the list

Starting URL: https://demo.playwright.dev/todomvc

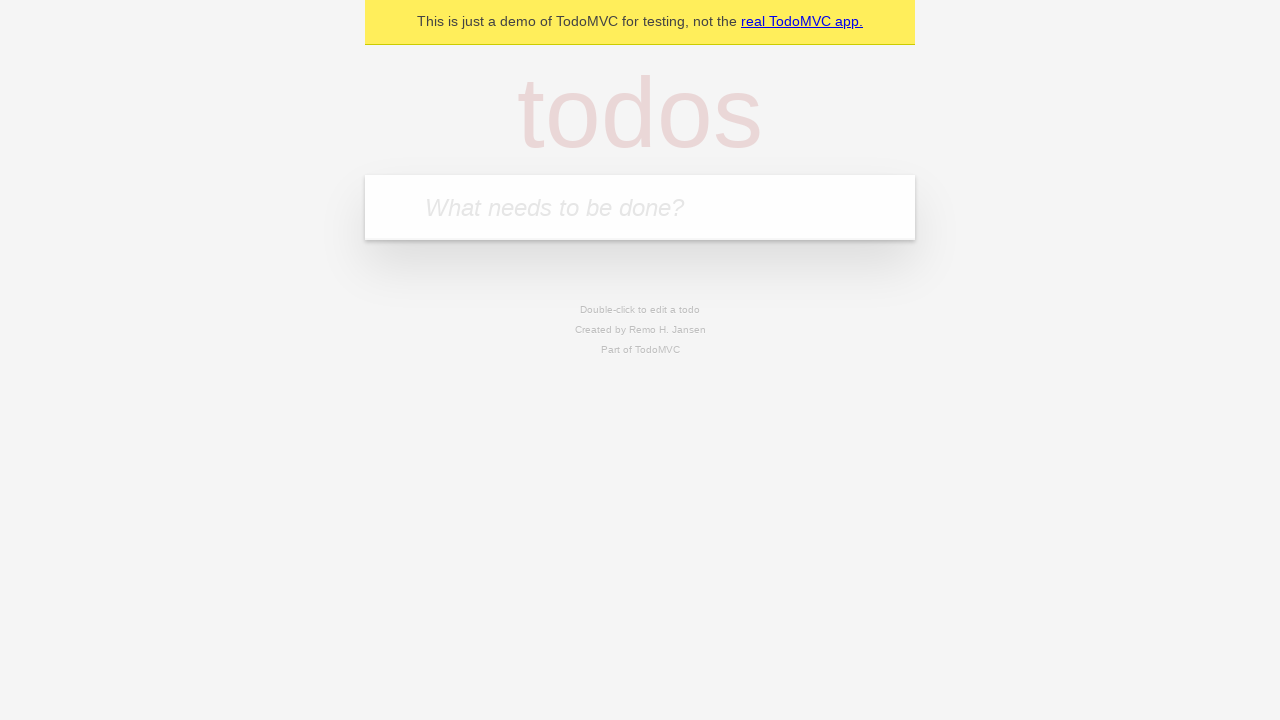

Filled todo input with 'buy some cheese' on internal:attr=[placeholder="What needs to be done?"i]
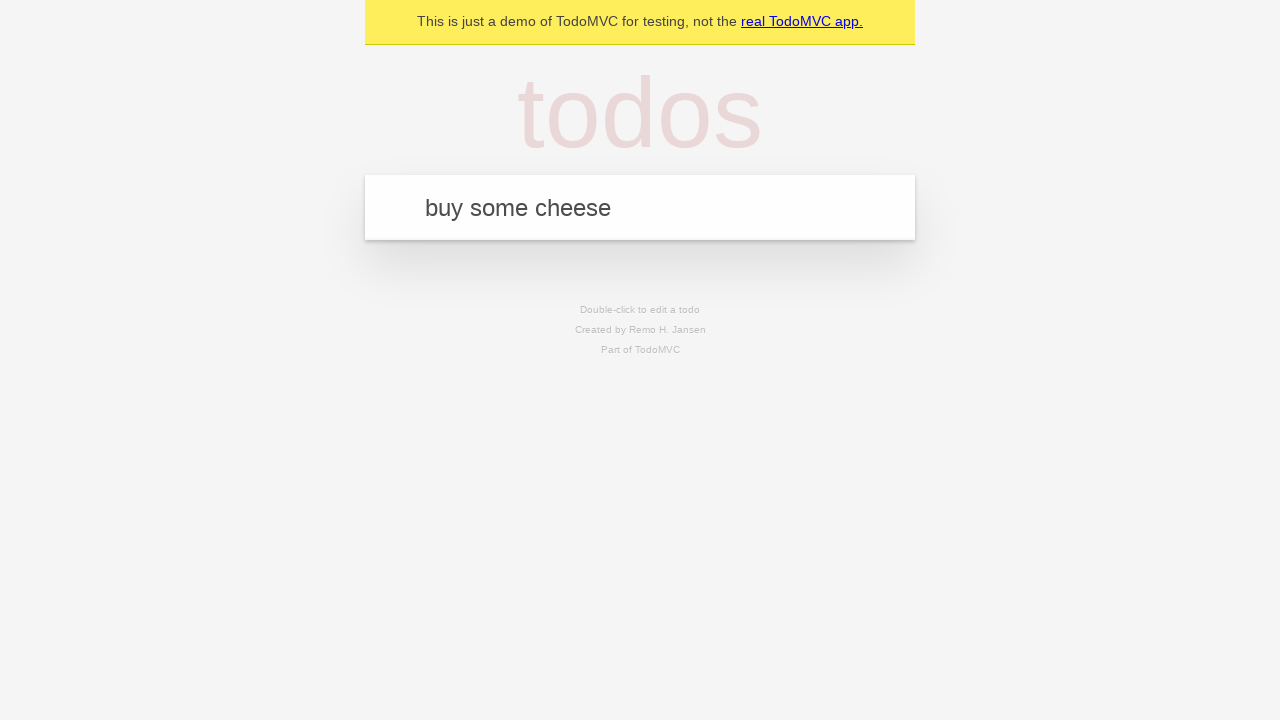

Pressed Enter to add 'buy some cheese' to the list on internal:attr=[placeholder="What needs to be done?"i]
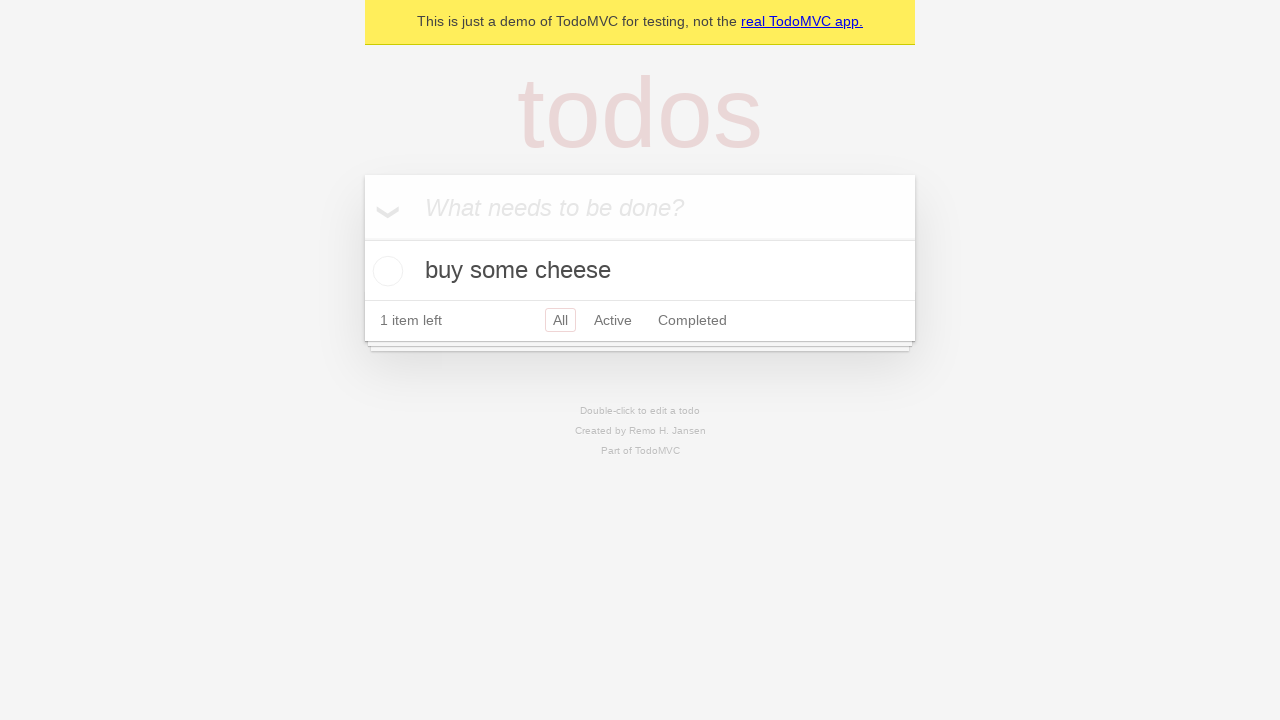

Filled todo input with 'feed the cat' on internal:attr=[placeholder="What needs to be done?"i]
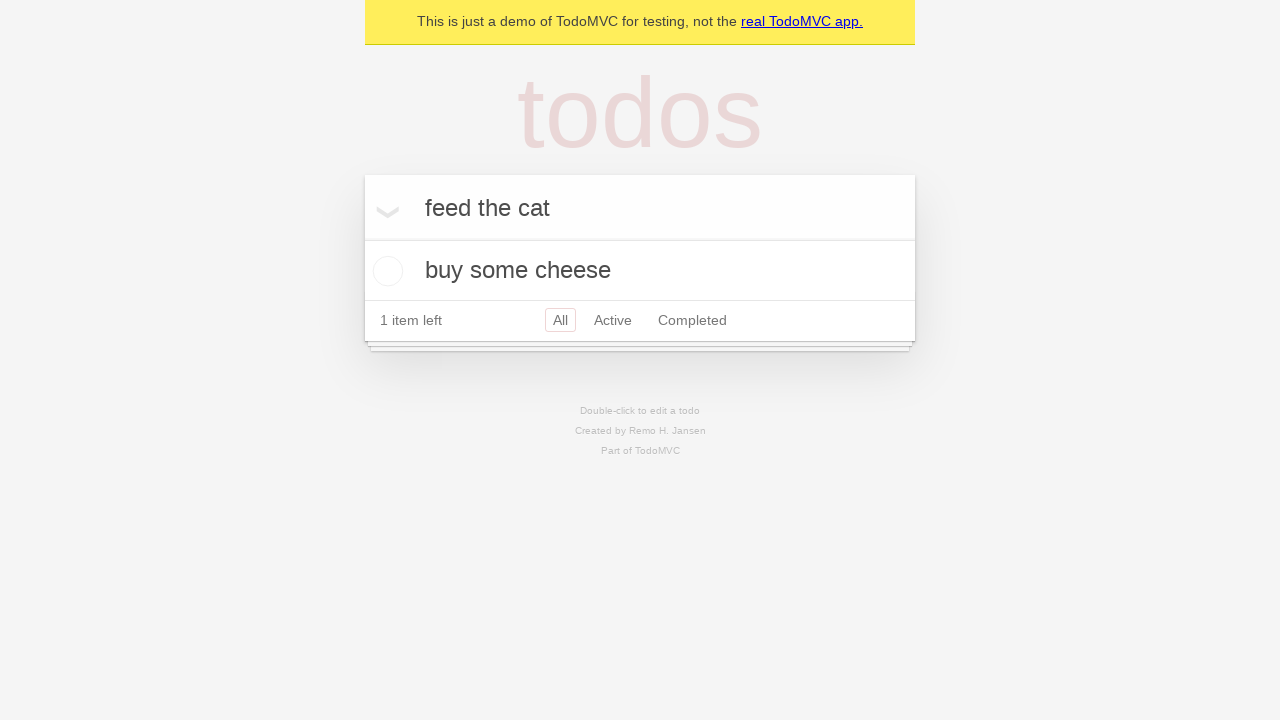

Pressed Enter to add 'feed the cat' to the list on internal:attr=[placeholder="What needs to be done?"i]
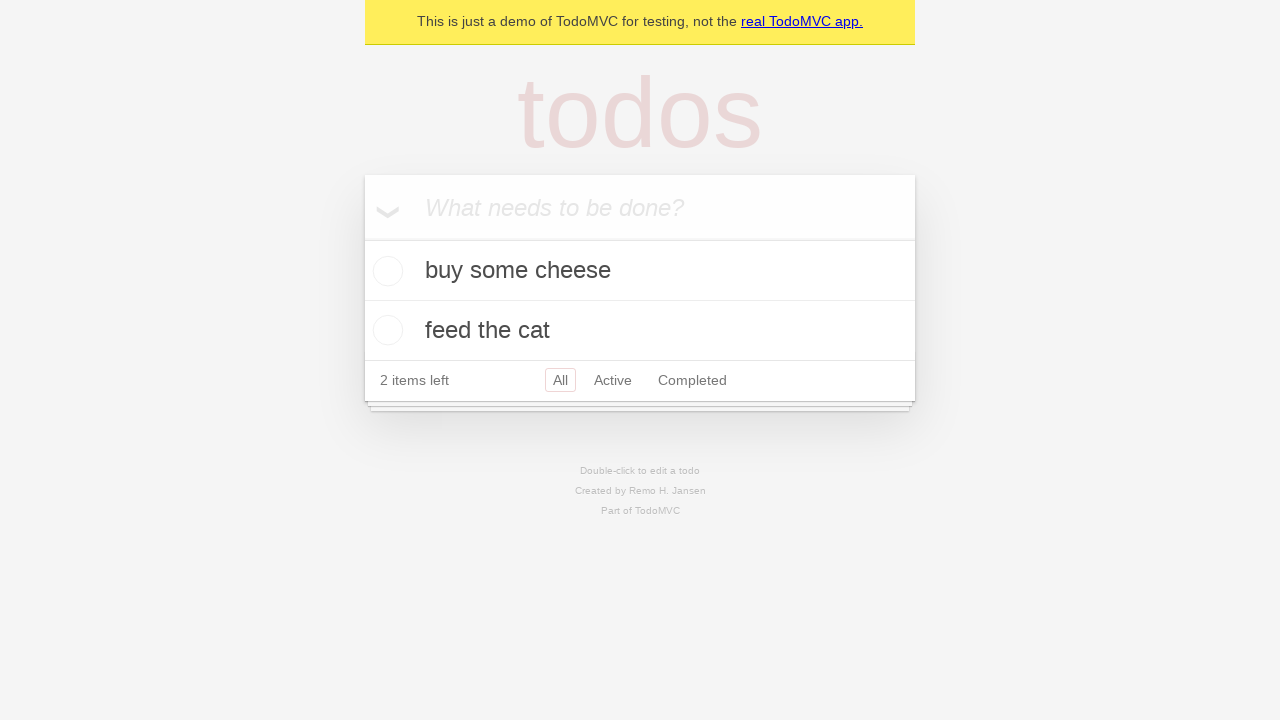

Filled todo input with 'book a doctors appointment' on internal:attr=[placeholder="What needs to be done?"i]
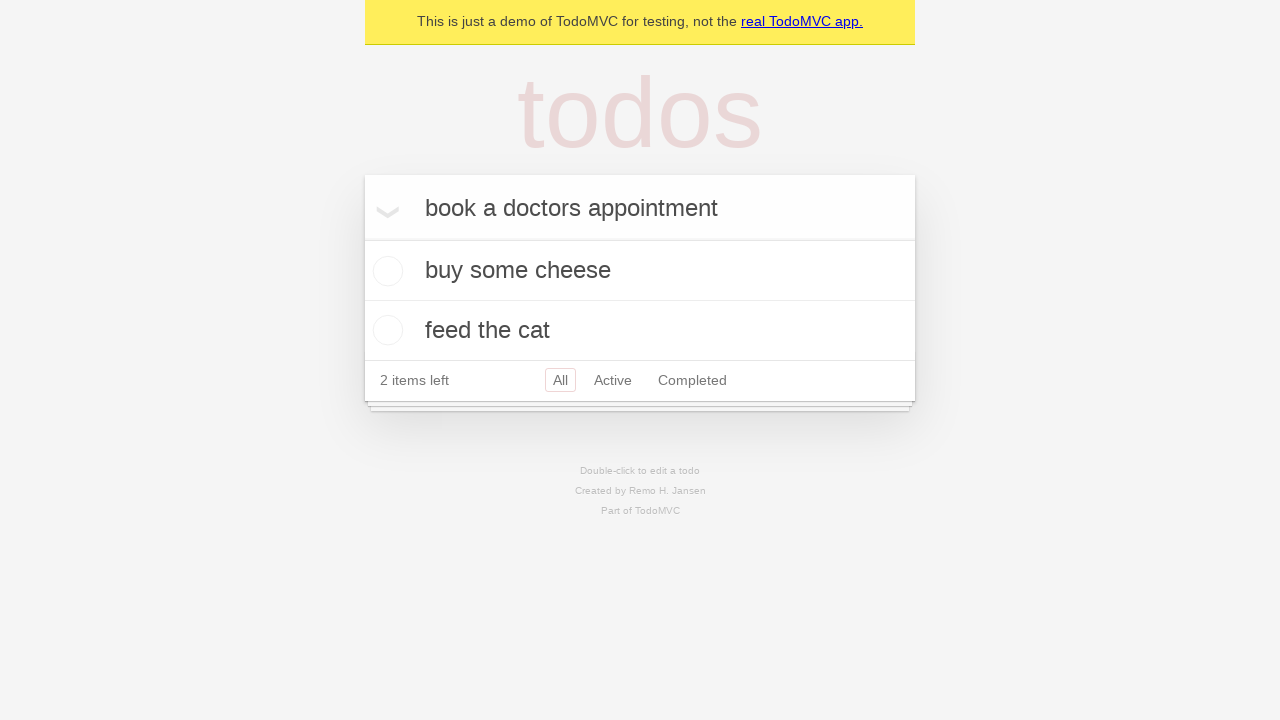

Pressed Enter to add 'book a doctors appointment' to the list on internal:attr=[placeholder="What needs to be done?"i]
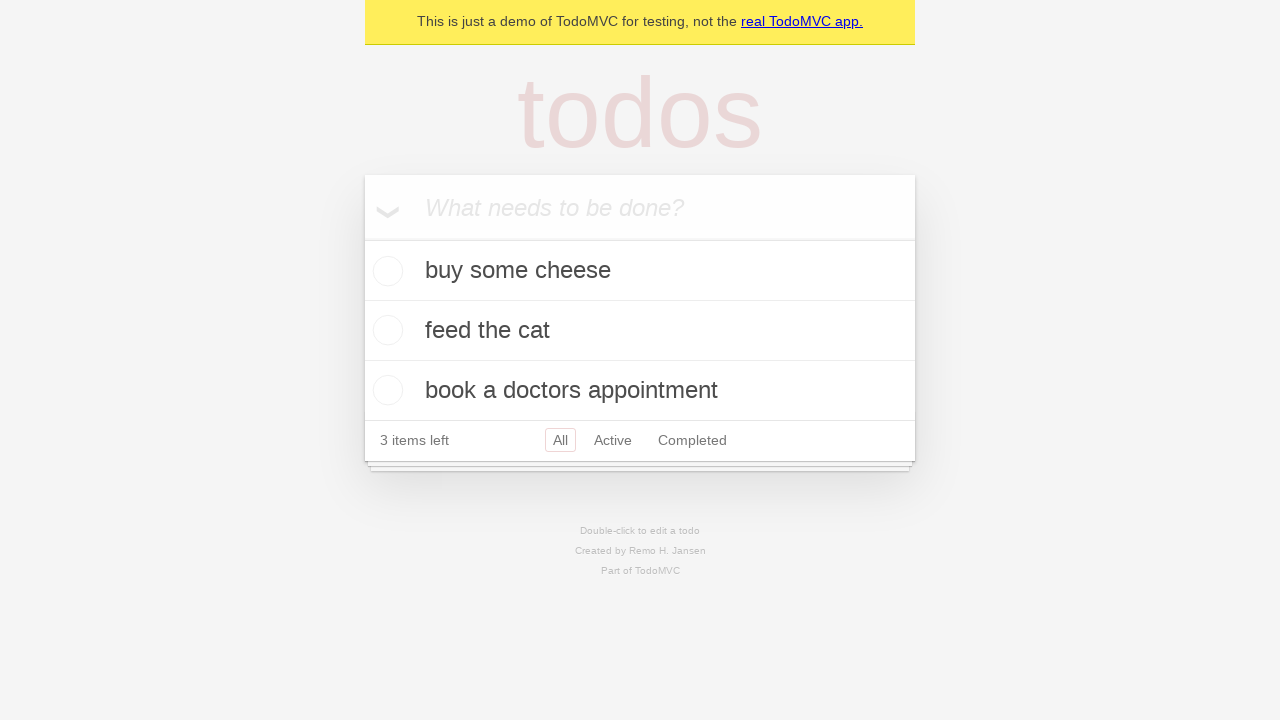

Checked the second todo item (feed the cat) at (385, 330) on internal:testid=[data-testid="todo-item"s] >> nth=1 >> internal:role=checkbox
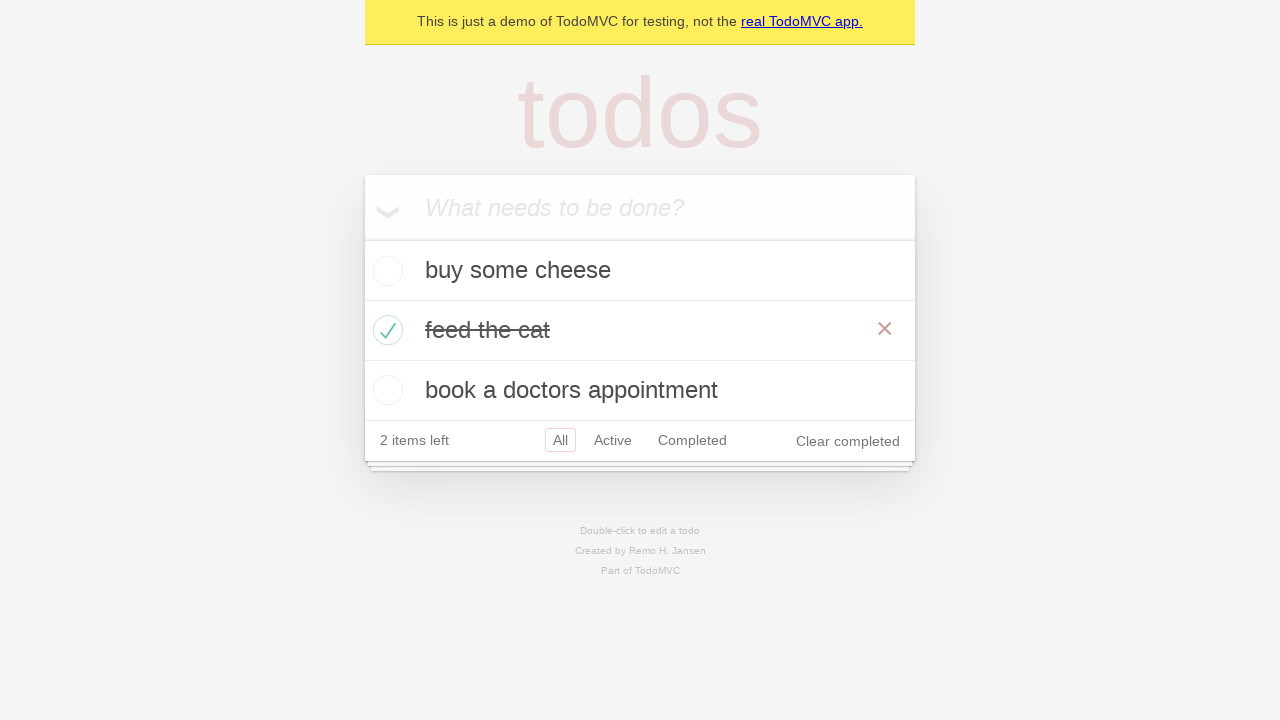

Clicked 'Clear completed' button to remove completed items at (848, 441) on internal:role=button[name="Clear completed"i]
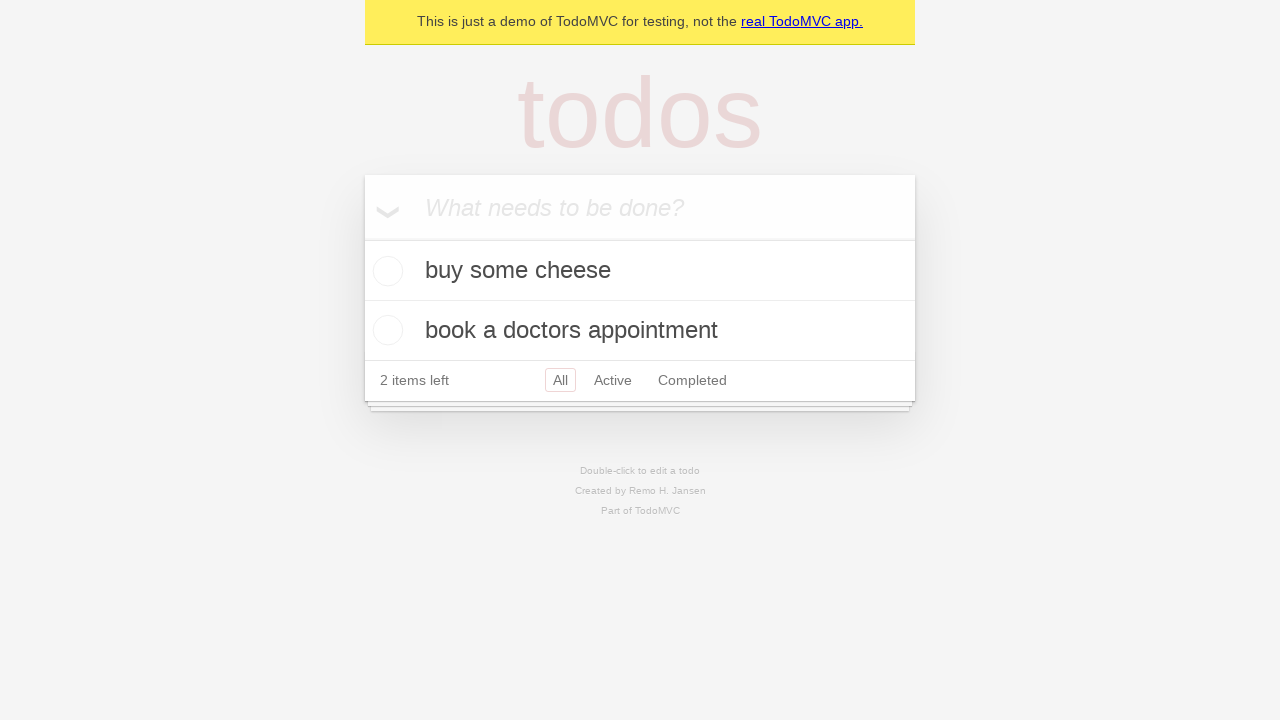

Verified that exactly 2 todo items remain after clearing completed
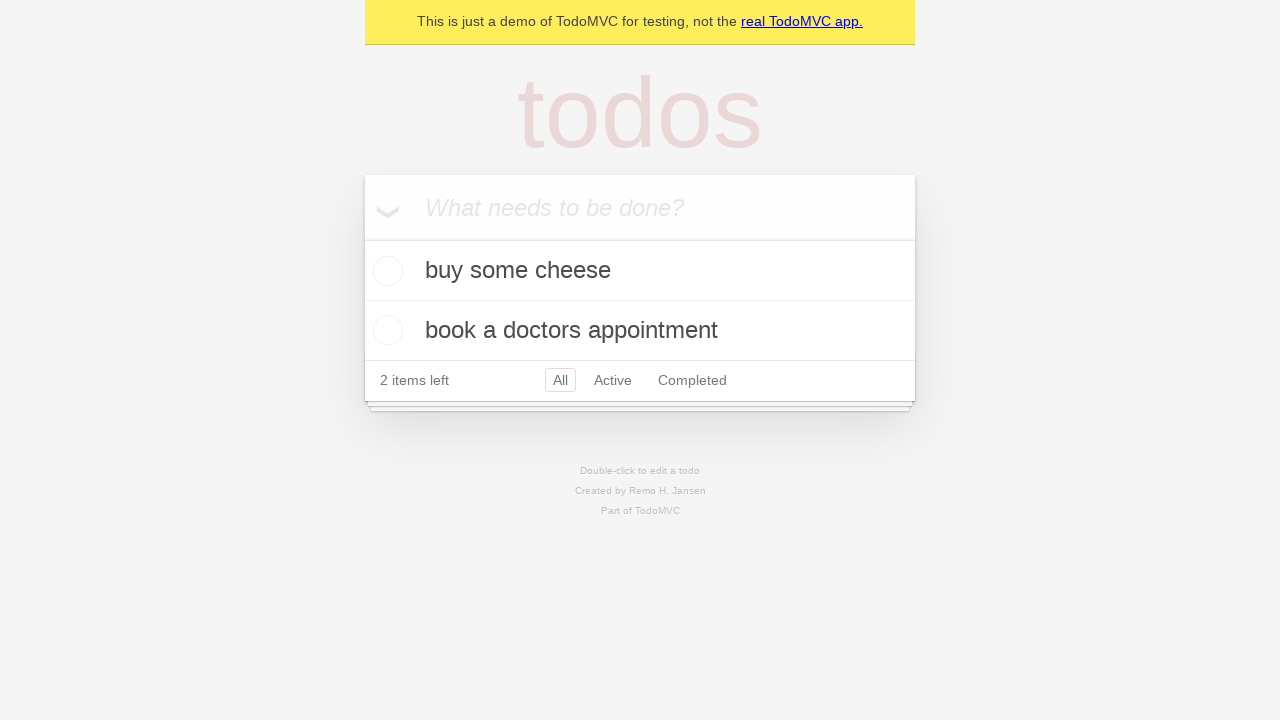

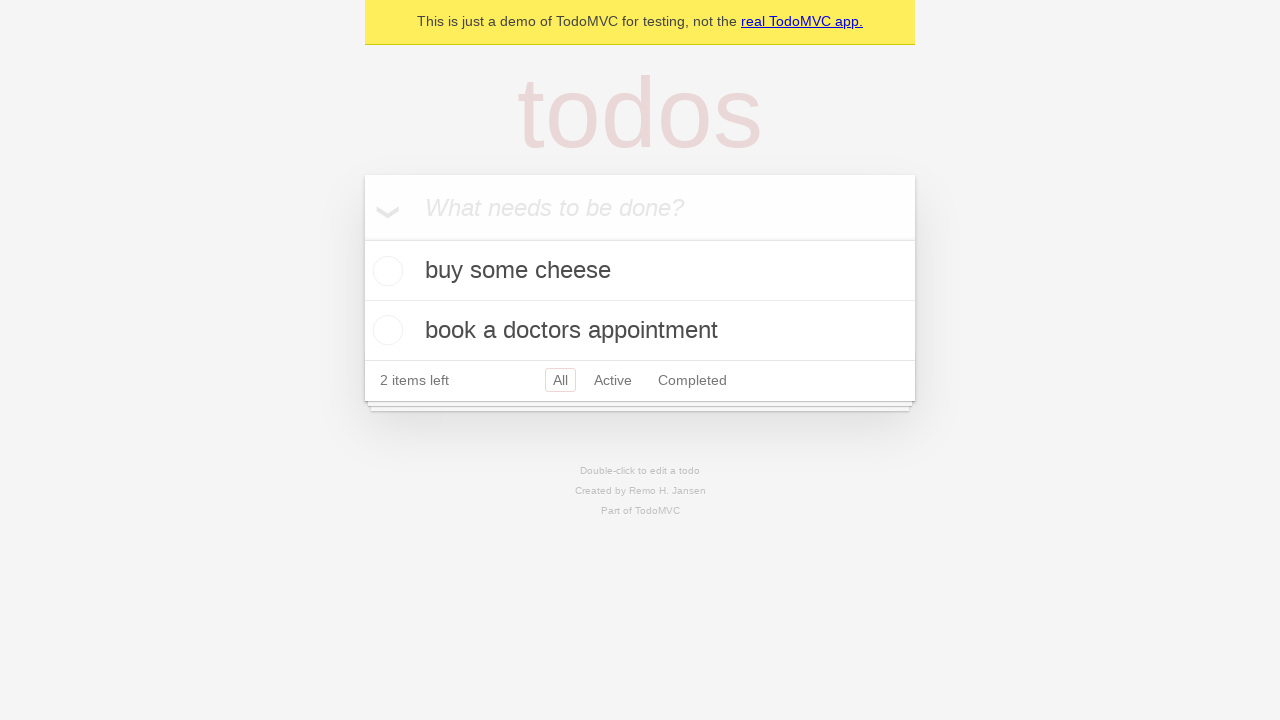